Tests state dropdown selection by selecting Illinois, then Virginia, then California, and verifies that California is the final selected option.

Starting URL: https://practice.cydeo.com/dropdown

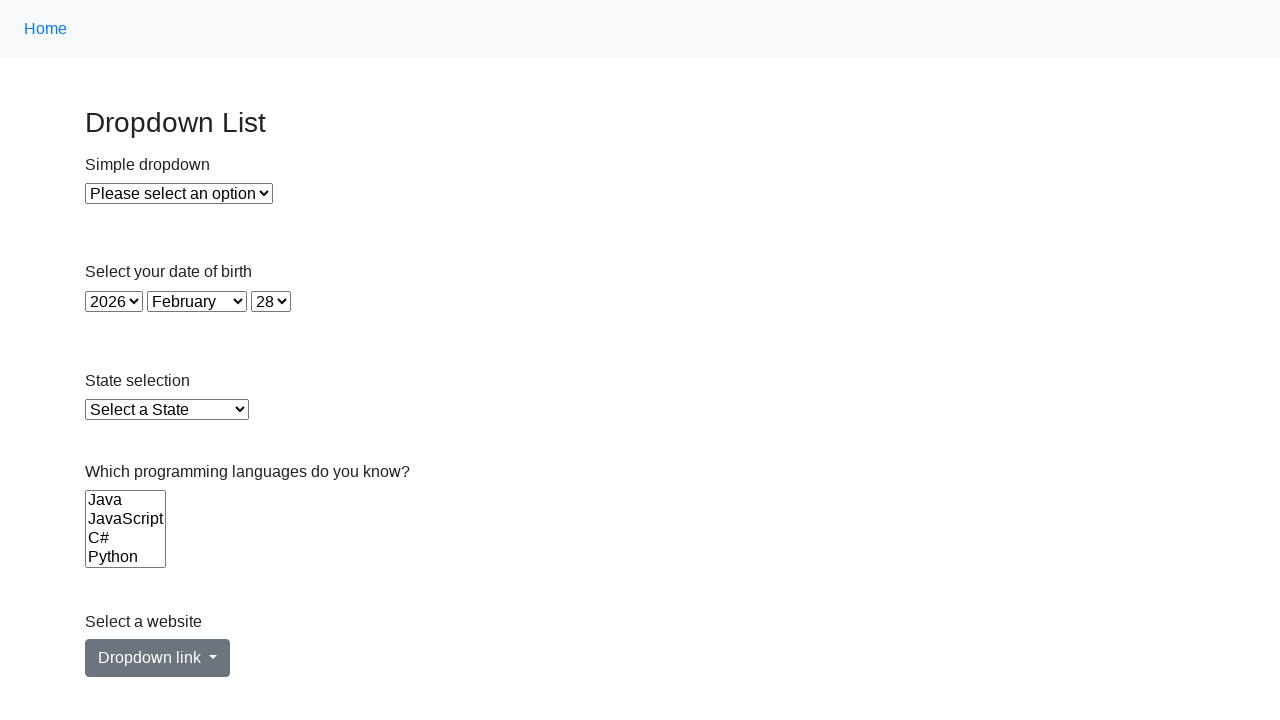

Selected Illinois from state dropdown by label on select#state
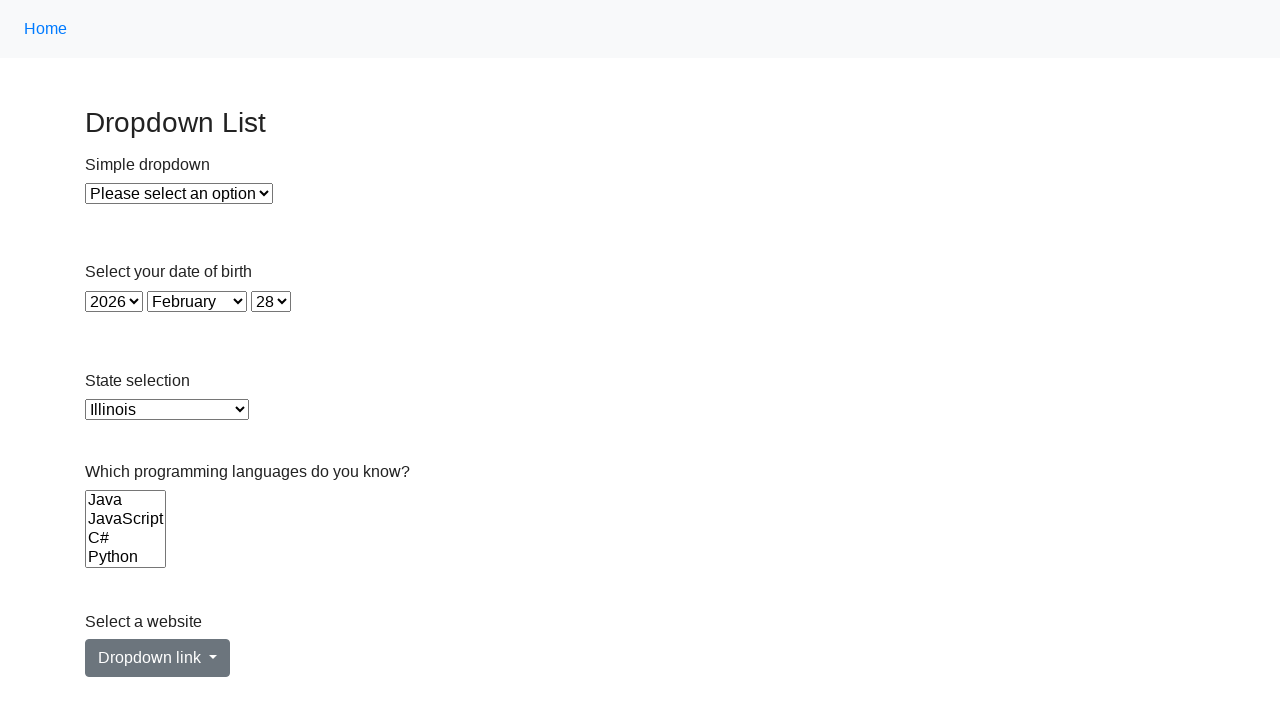

Selected Virginia from state dropdown by value on select#state
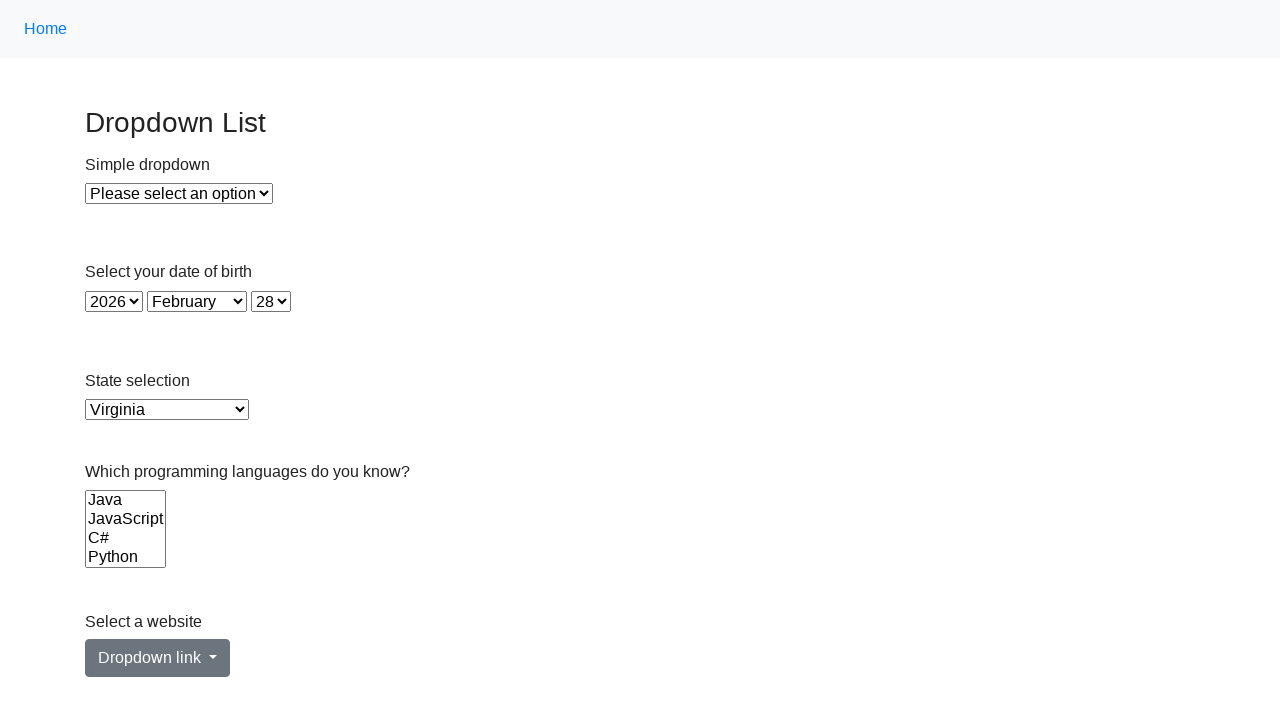

Selected California from state dropdown by index 5 on select#state
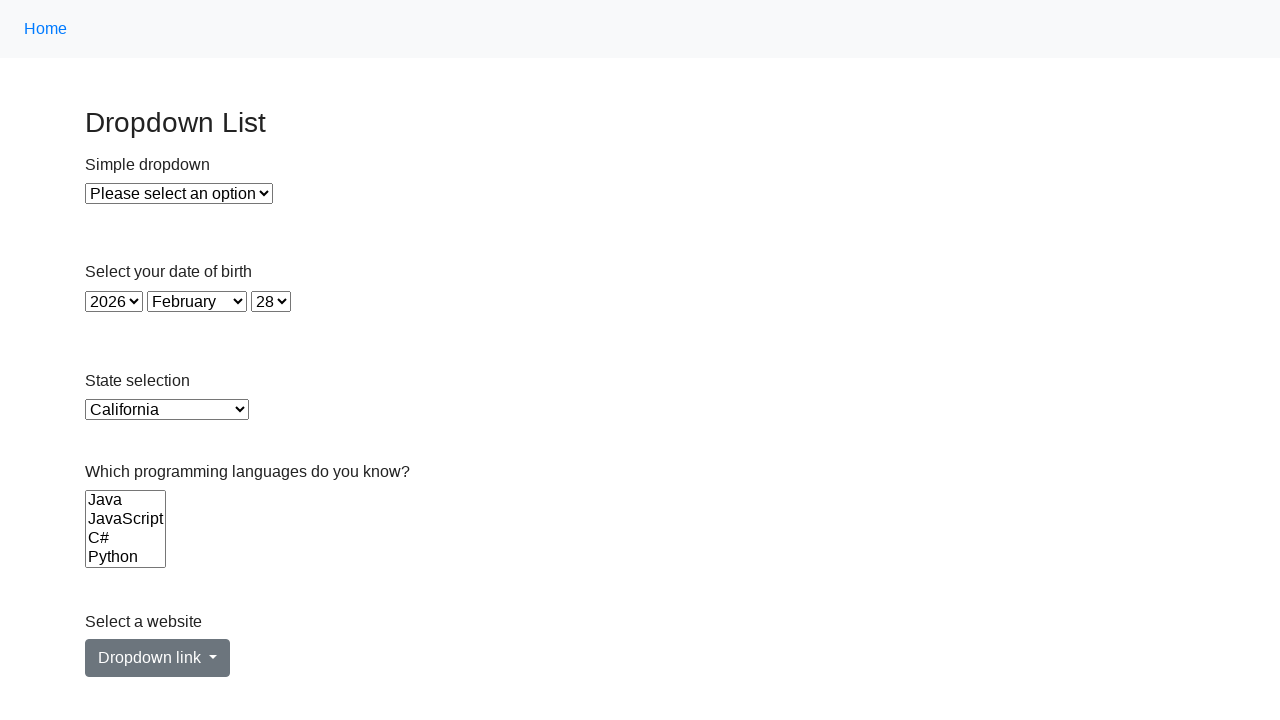

Located the checked option in state dropdown
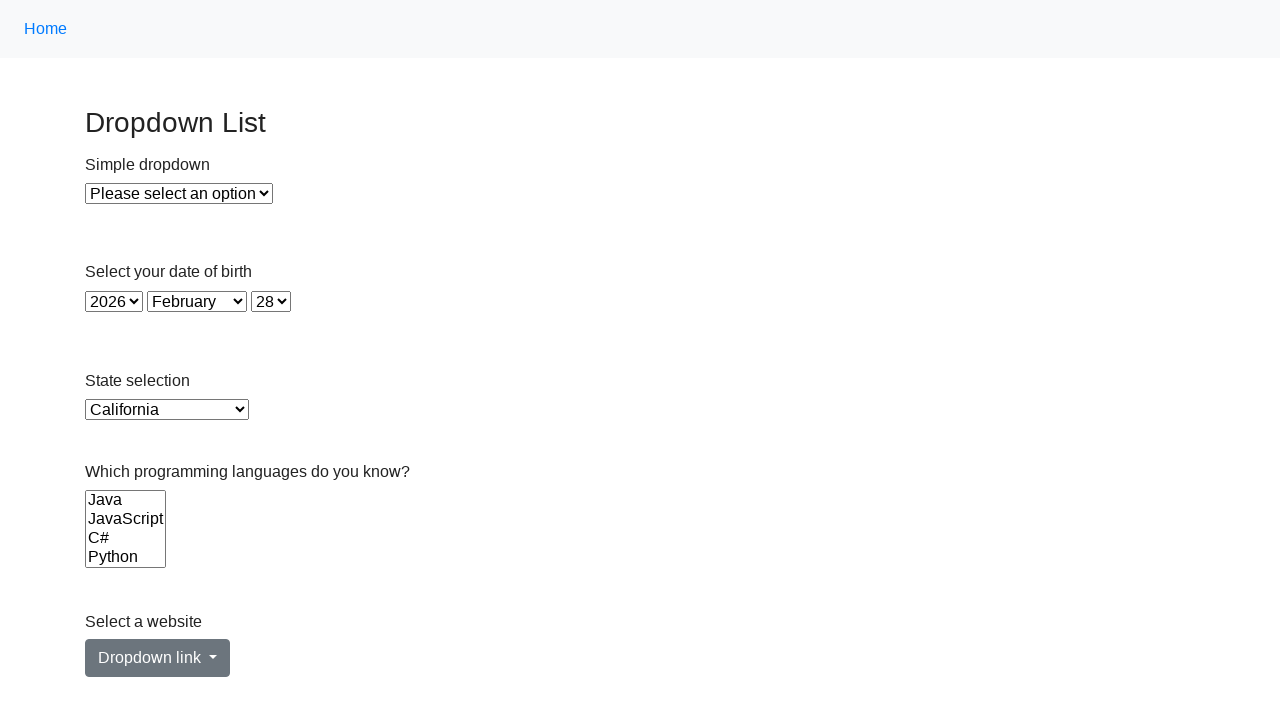

Verified that California is the selected option
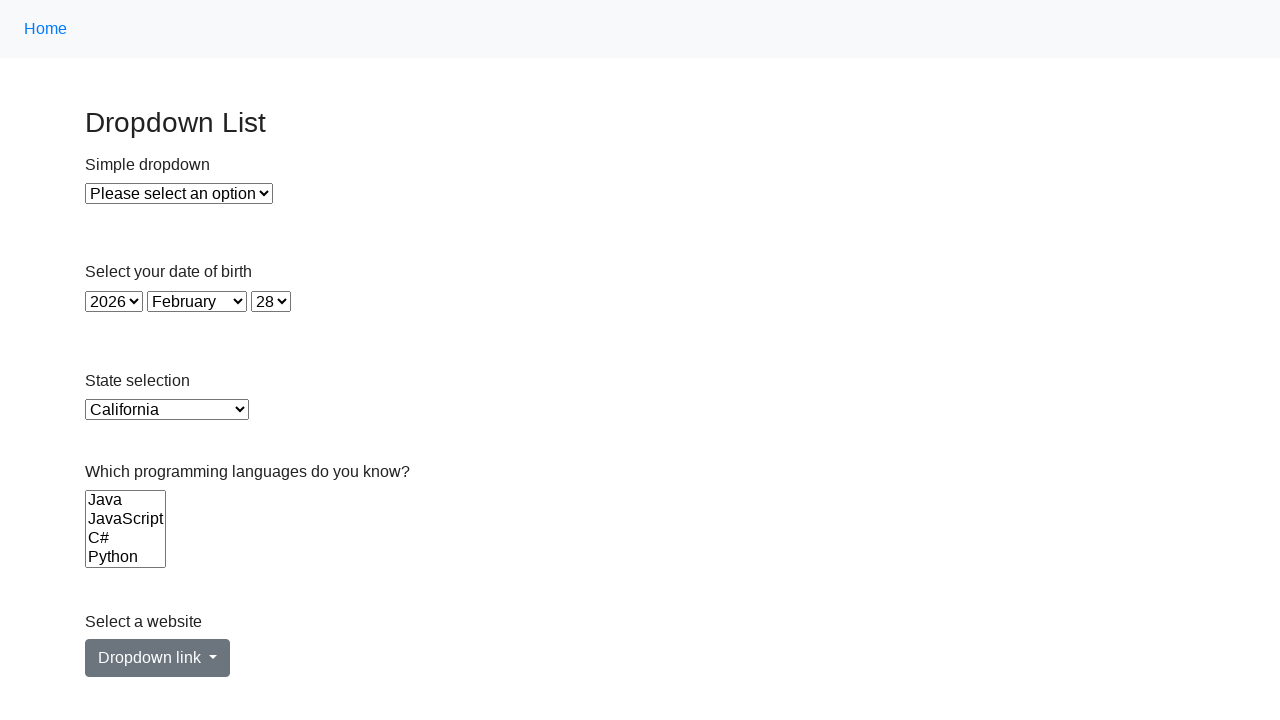

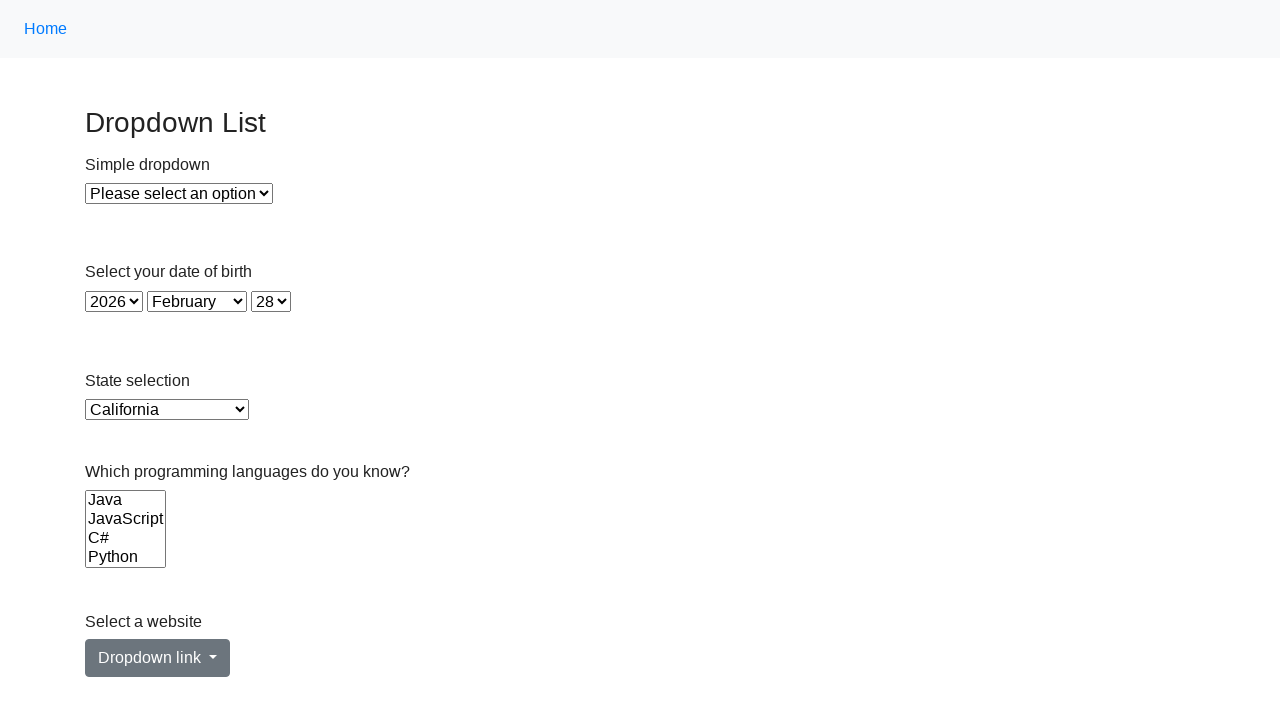